Tests working with multiple browser windows by storing the original window reference, clicking a link to open a new window, finding the new window handle, and switching between windows to verify page titles.

Starting URL: https://the-internet.herokuapp.com/windows

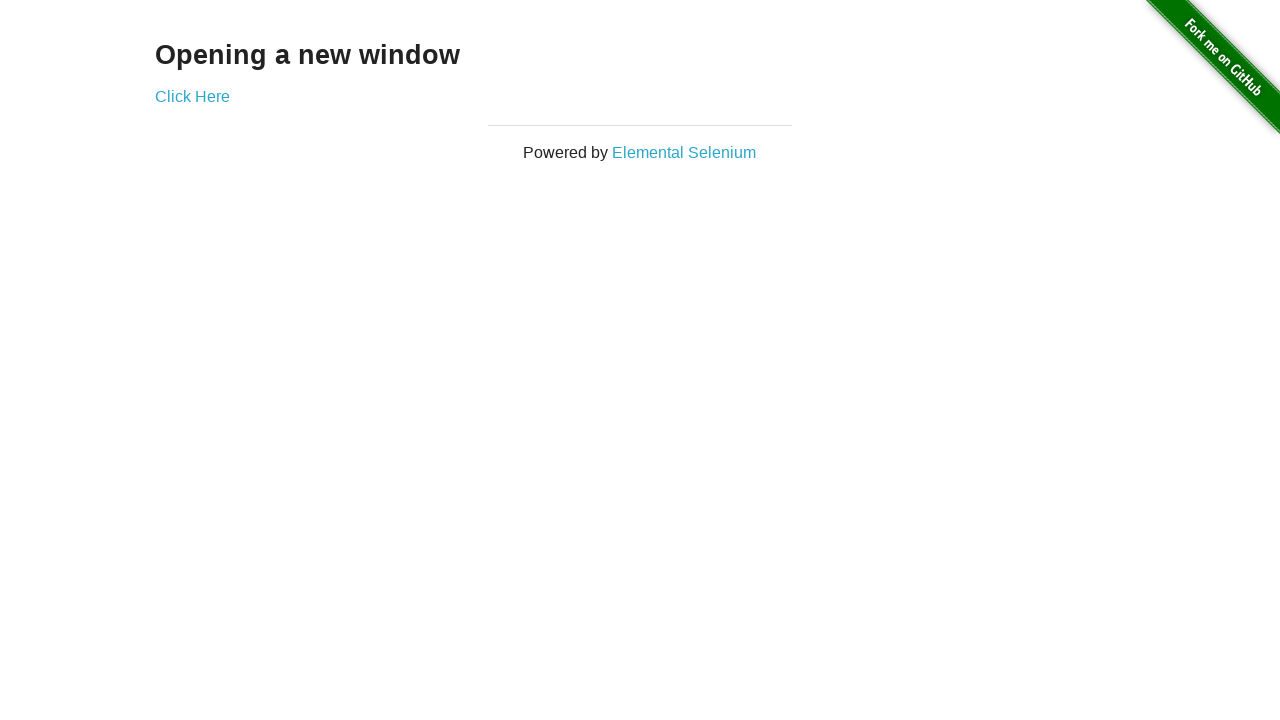

Stored reference to original page
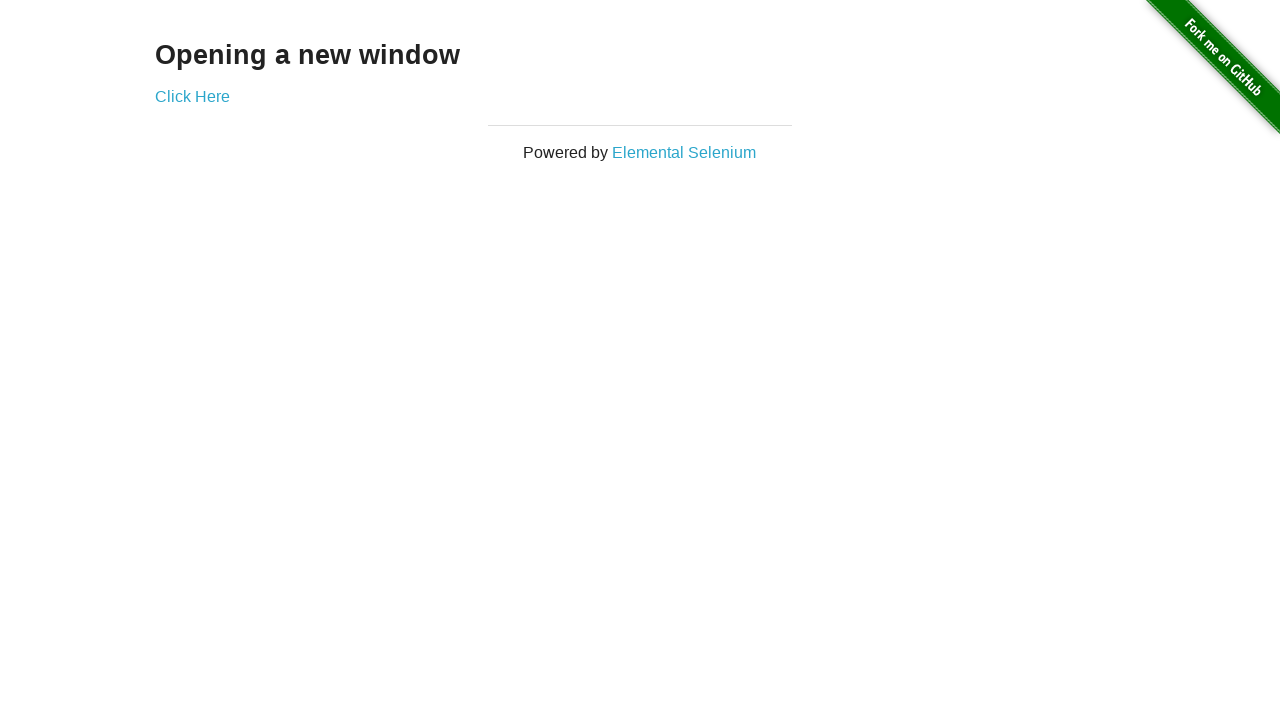

Clicked link to open new window at (192, 96) on .example a
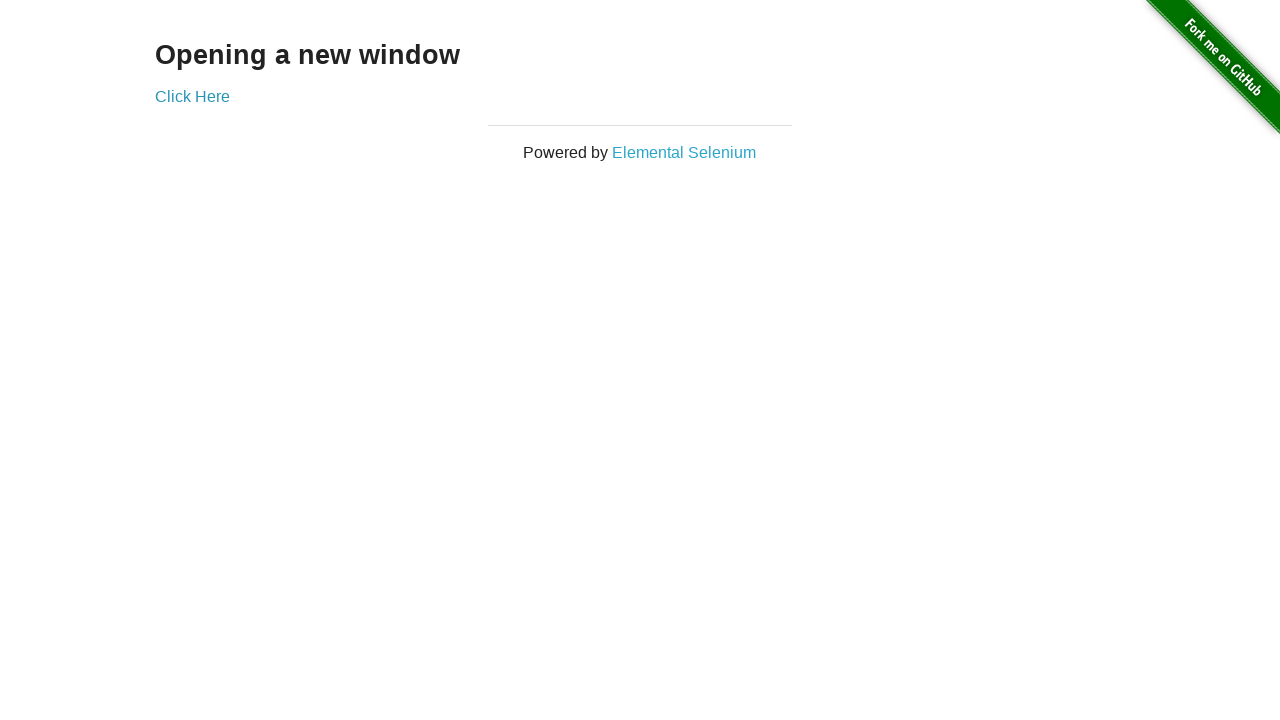

Captured new window page object
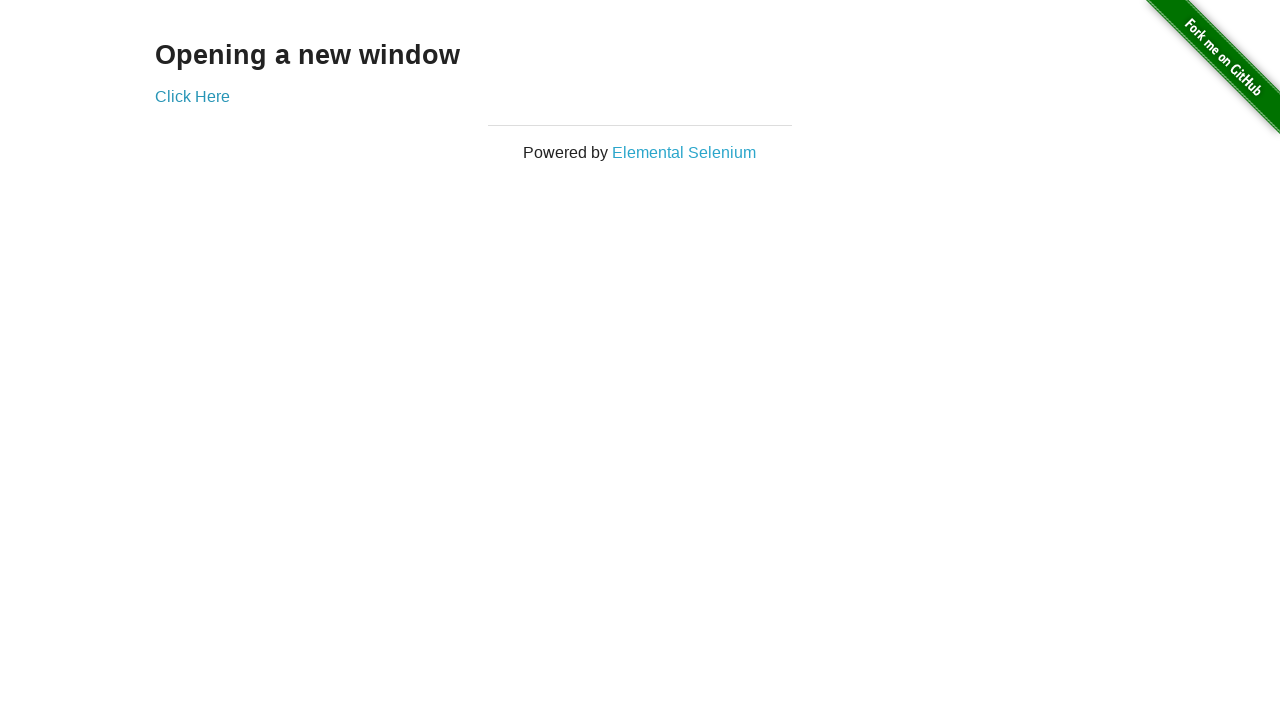

Verified original page title is 'The Internet'
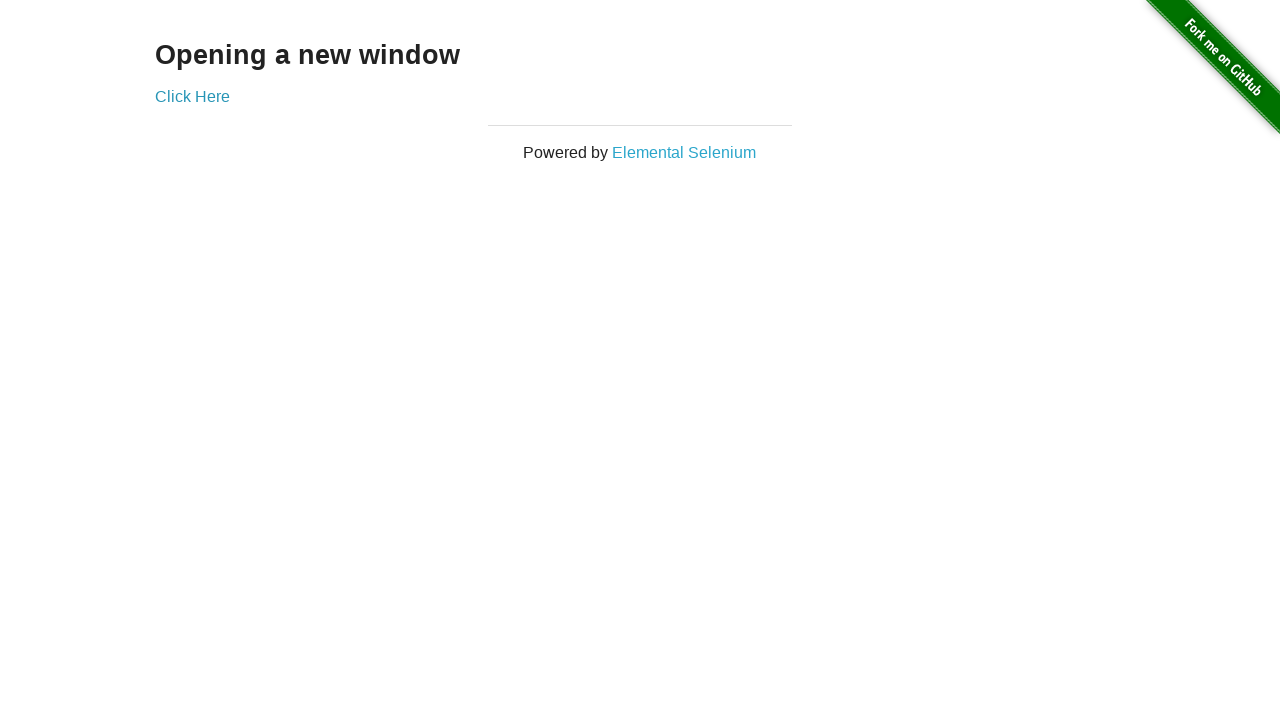

Waited for new page to load
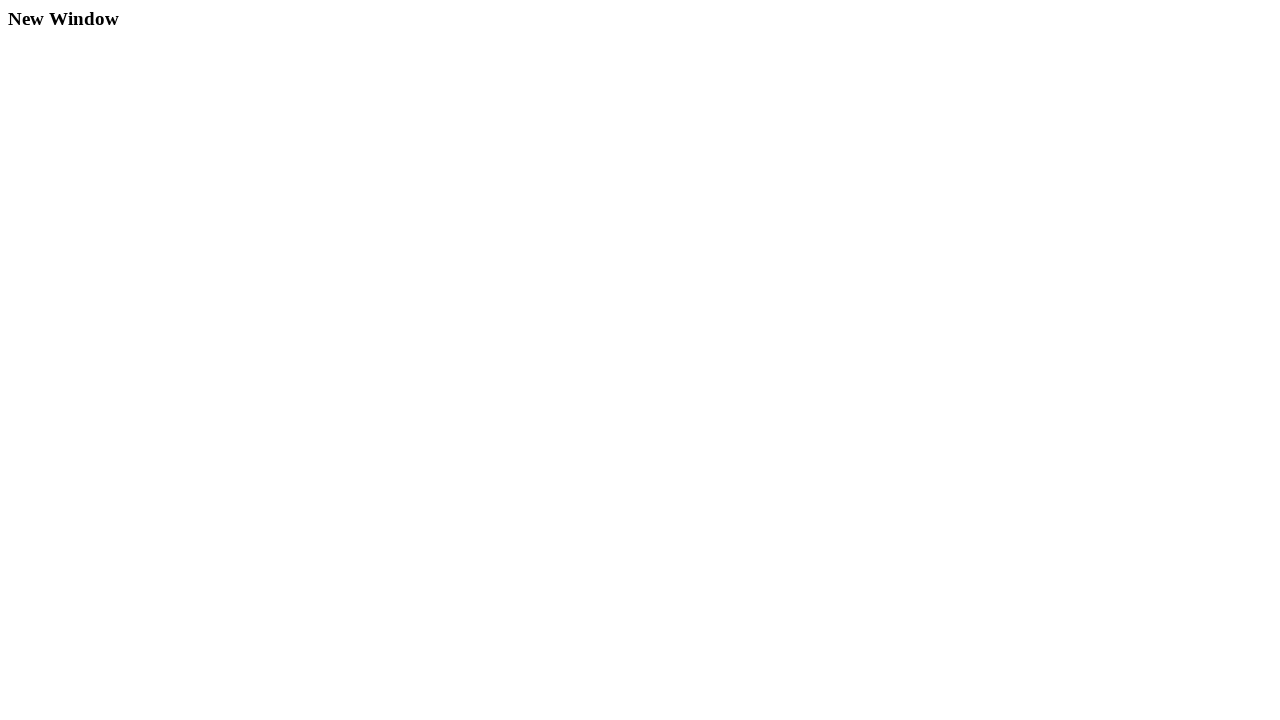

Verified new page title is 'New Window'
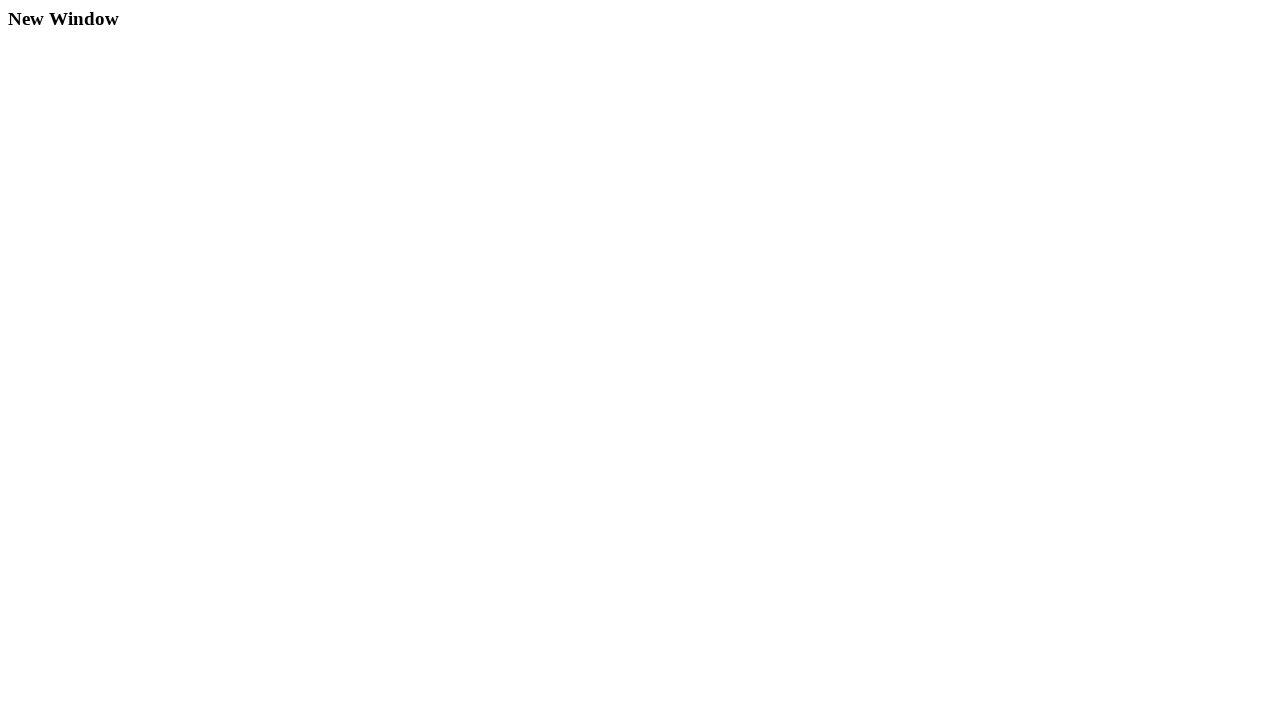

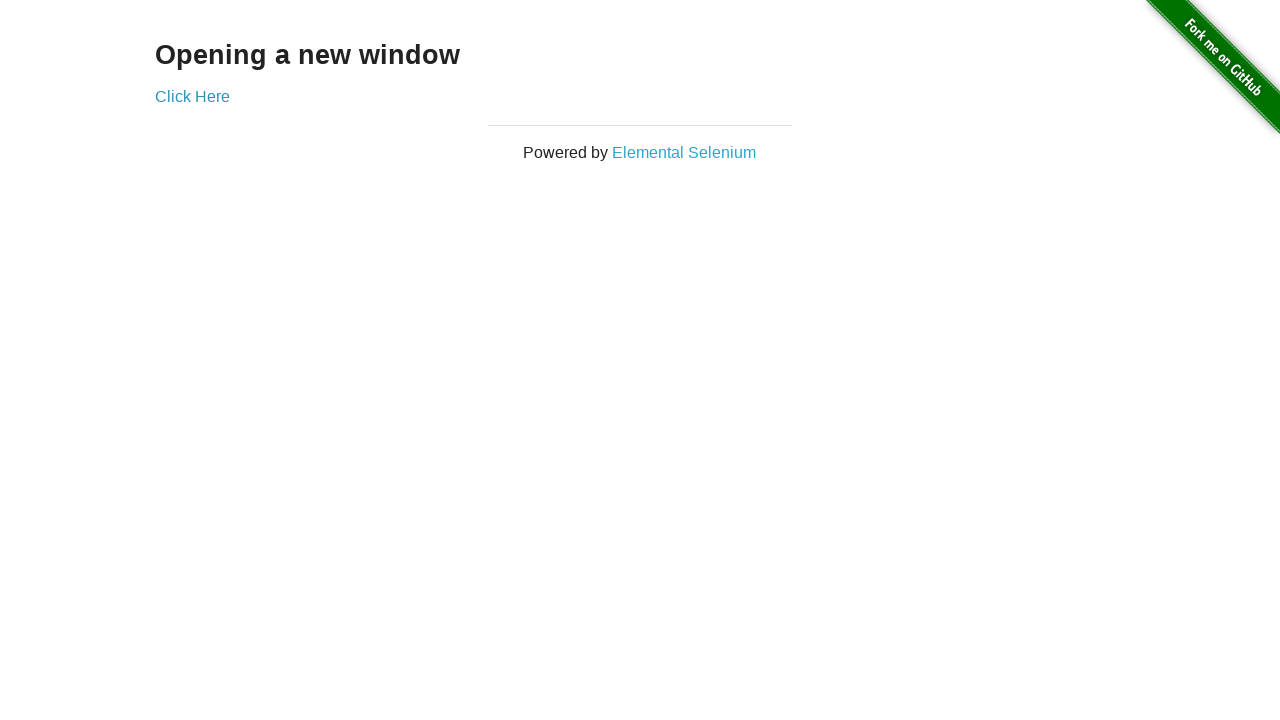